Fills out and submits a Google Form by selecting a dropdown option, entering name and NIM (student ID), selecting a score rating, and submitting the form

Starting URL: https://docs.google.com/forms/d/e/1FAIpQLSdVf6DHW92lAzgTboffTNg43VLcbTKah46iafNfiXML46sfRw/viewform

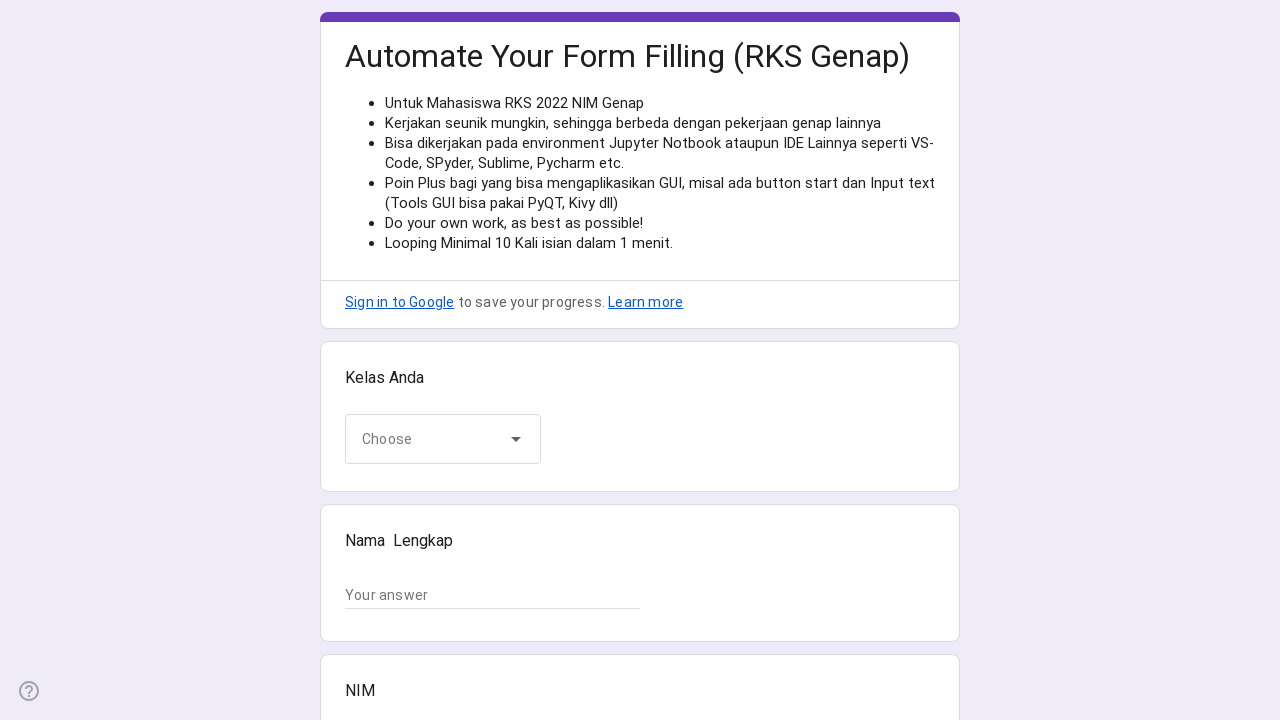

Clicked dropdown to open options at (443, 439) on div[role="listbox"]
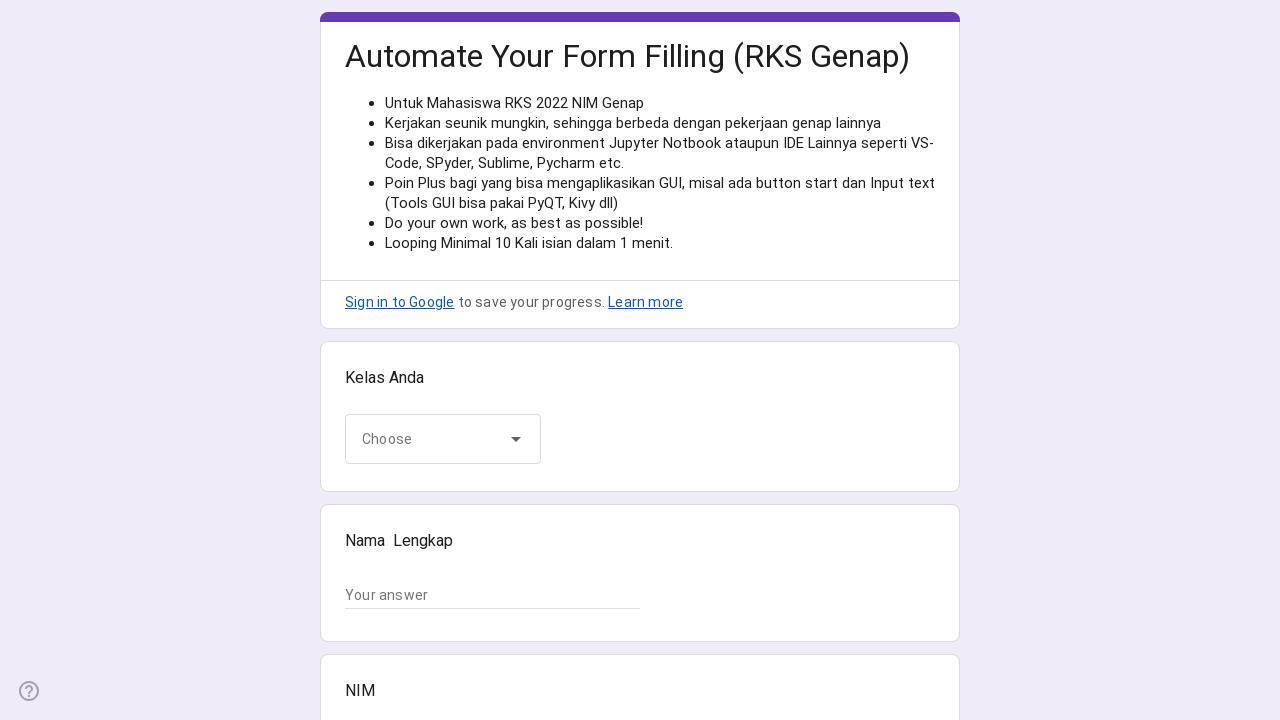

Selected second option from dropdown at (439, 520) on xpath=//*[@id="mG61Hd"]/div[2]/div/div[2]/div[1]/div/div/div[2]/div/div[2]/div[3
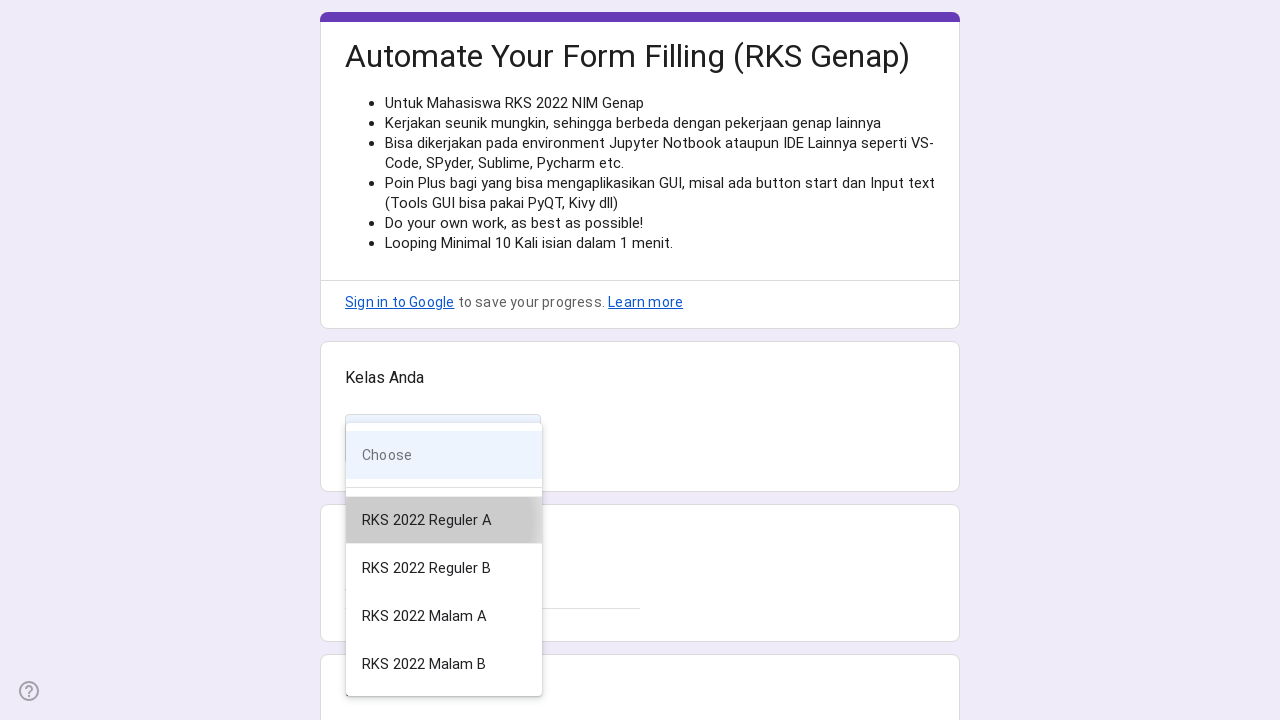

Filled name field with 'John Doe' on //*[@id="mG61Hd"]/div[2]/div/div[2]/div[2]/div/div/div[2]/div/div[1]/div/div[1]/
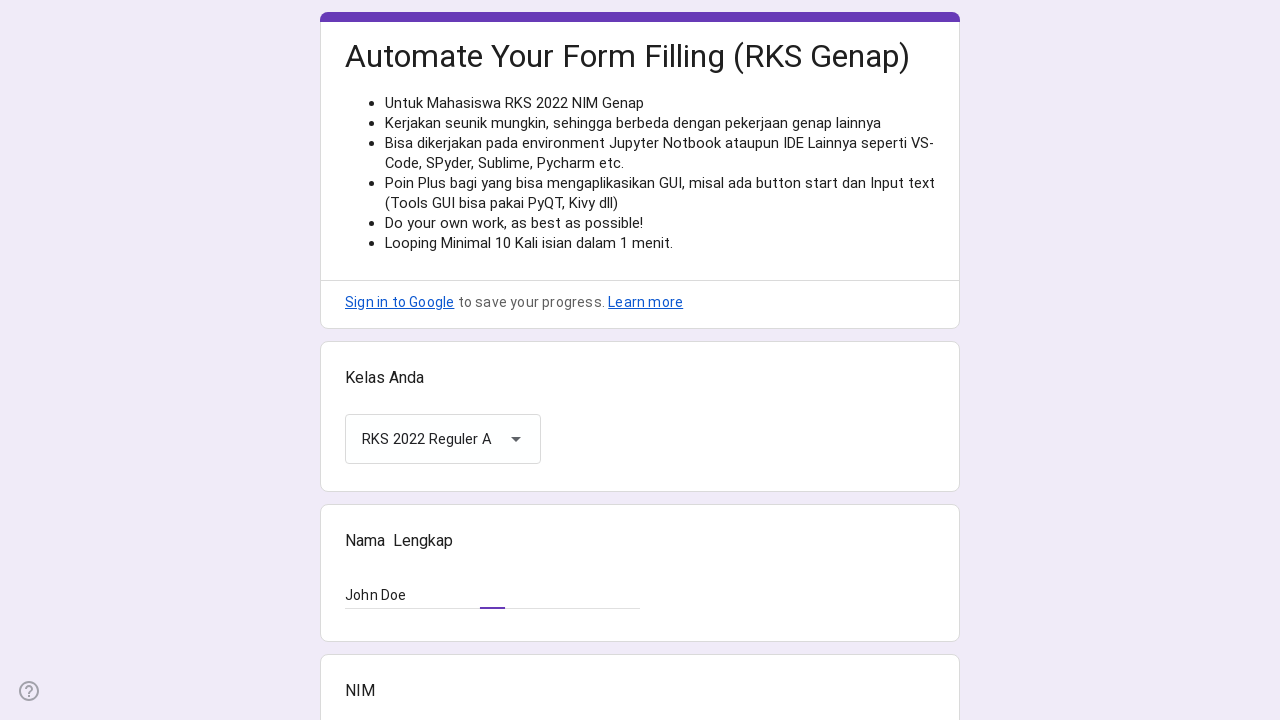

Filled NIM field with '2021234567' on //*[@id="mG61Hd"]/div[2]/div/div[2]/div[3]/div/div/div[2]/div/div[1]/div/div[1]/
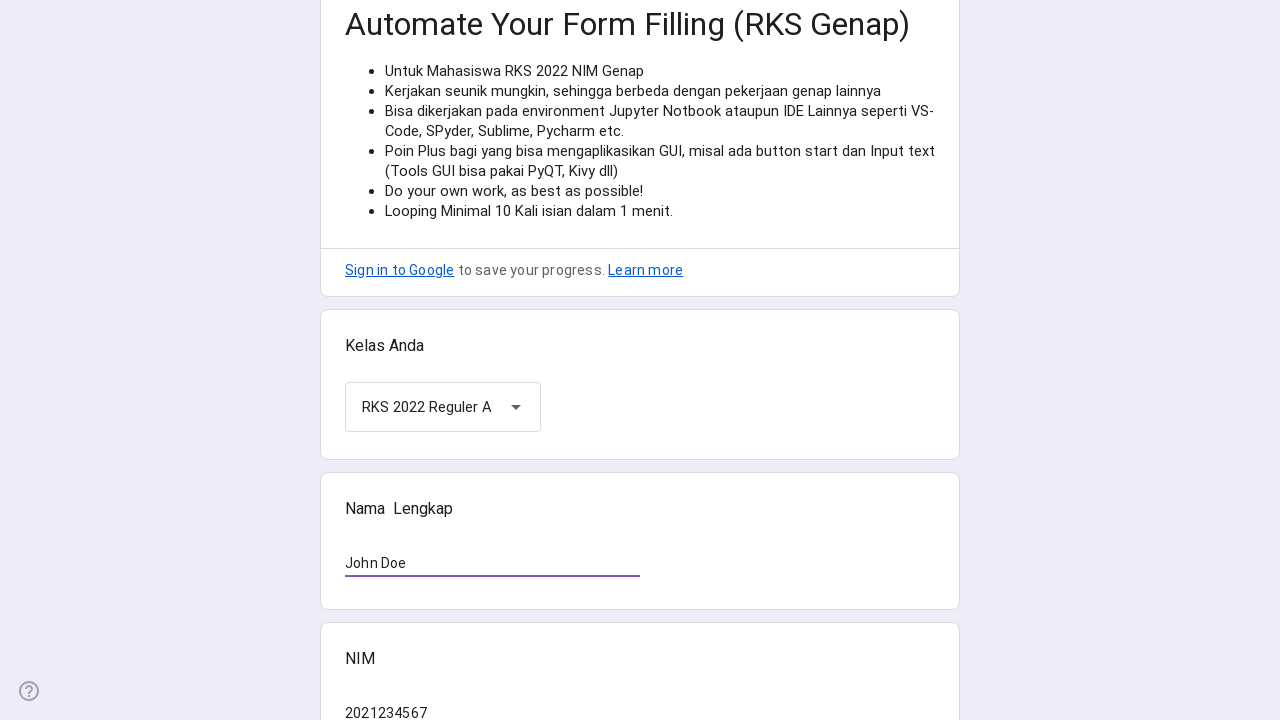

Selected 5-star rating for score at (711, 402) on xpath=//*[@id="mG61Hd"]/div[2]/div/div[2]/div[4]/div/div/div[2]/div[1]/span/div/
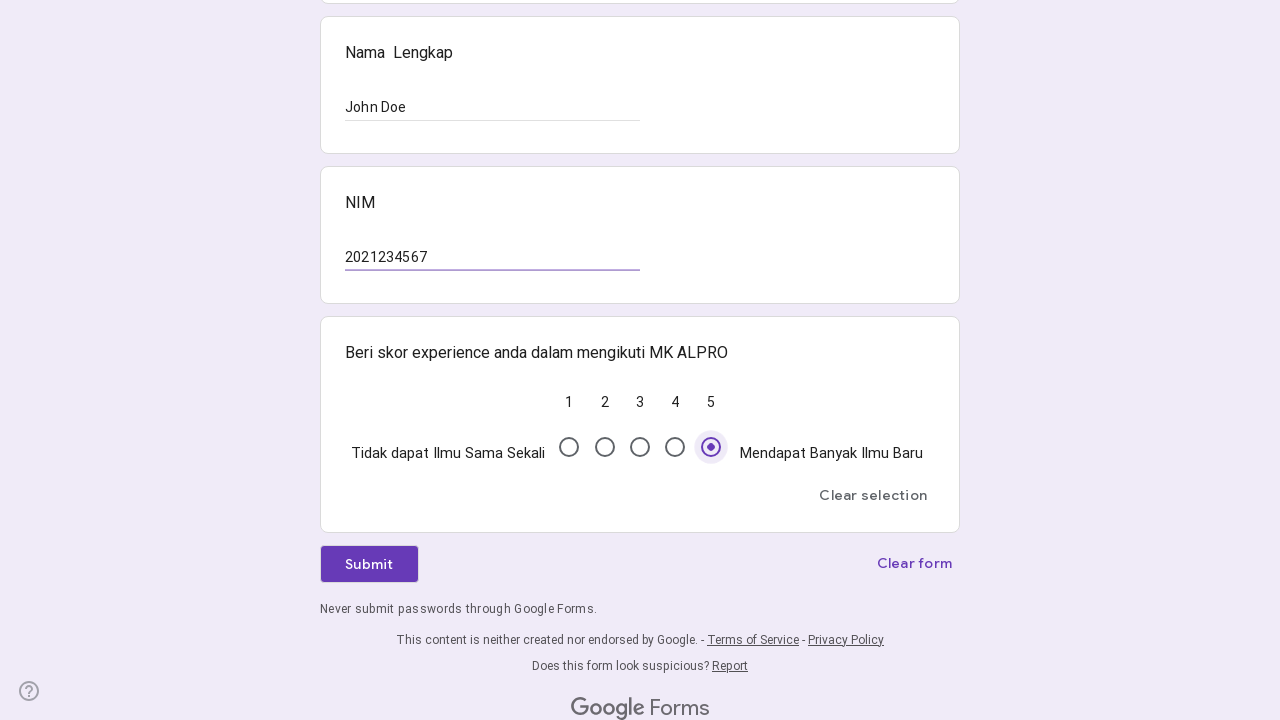

Clicked submit button to submit form at (369, 569) on xpath=//*[@id="mG61Hd"]/div[2]/div/div[3]/div[1]/div[1]/div/span
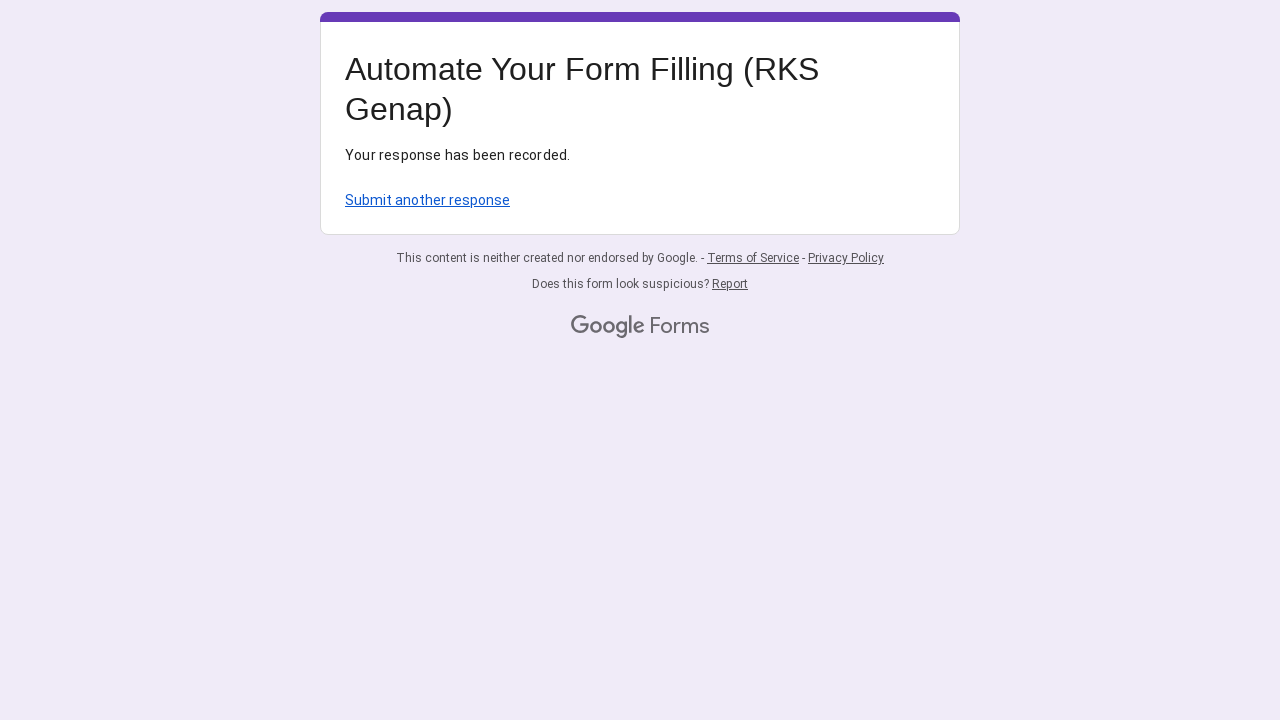

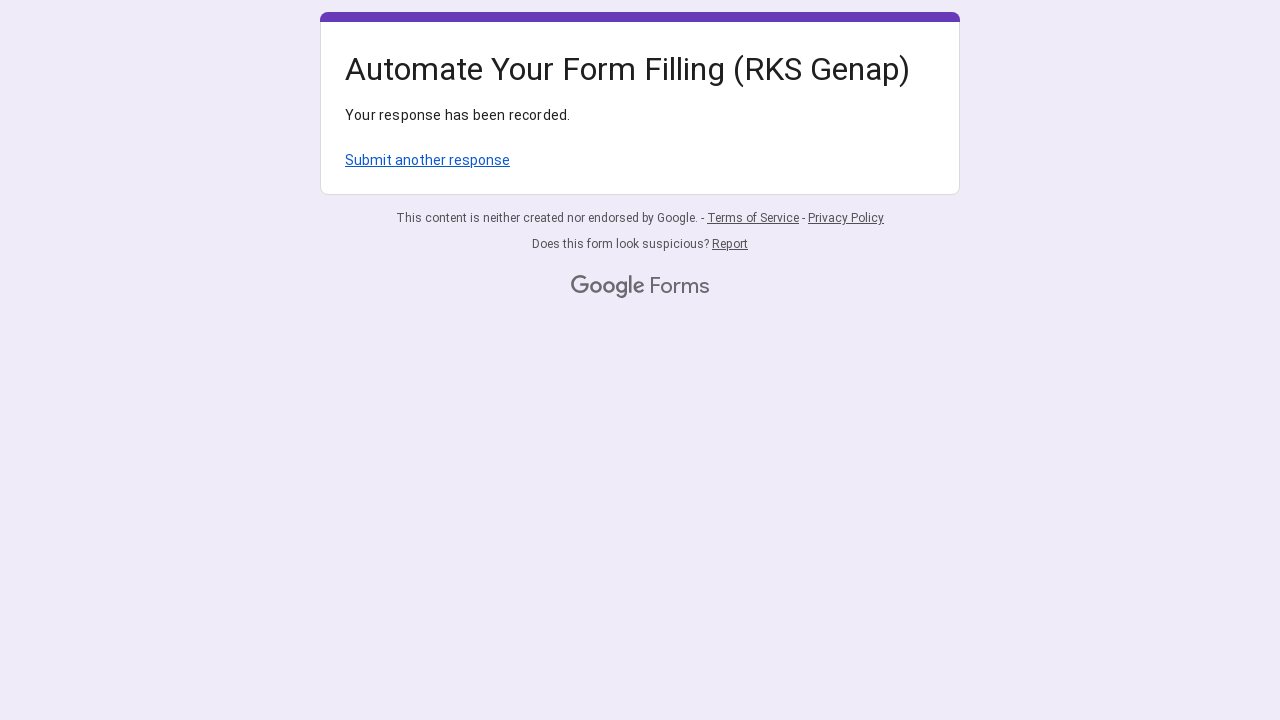